Tests parent-child frame navigation by switching between frame2 and frame1, reading heading content from each iframe

Starting URL: https://demoqa.com/frames

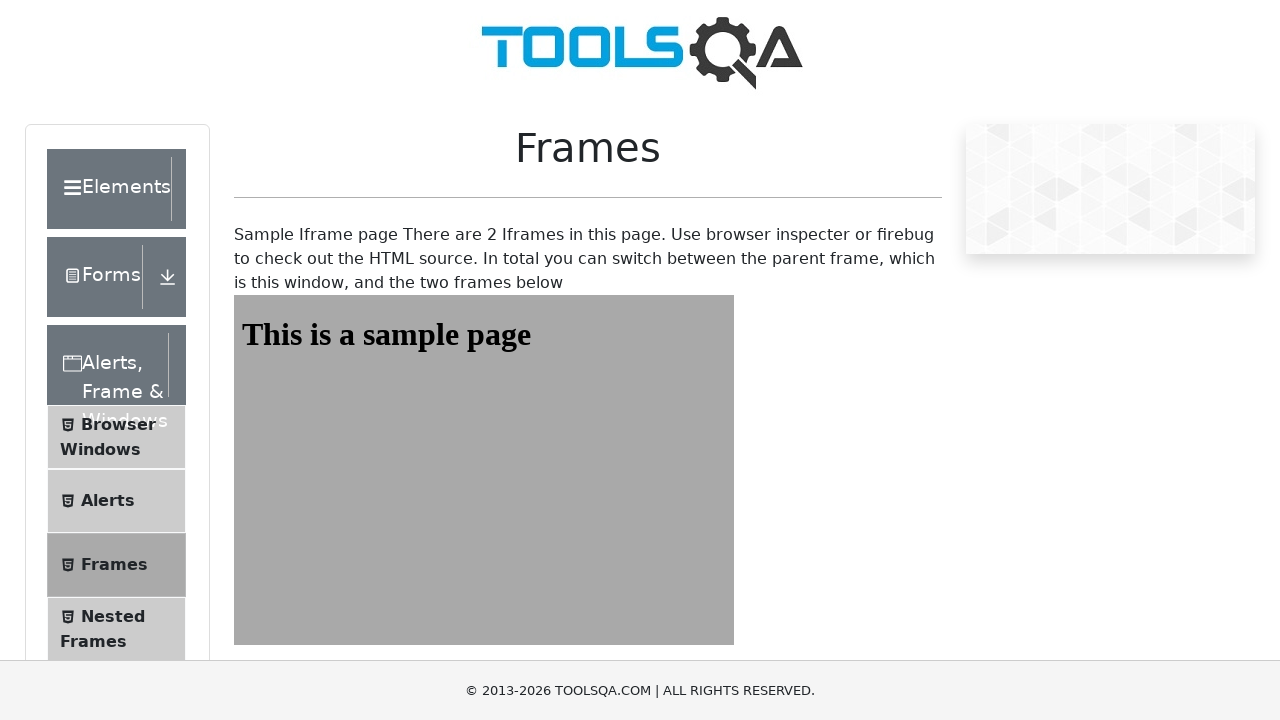

Navigated to https://demoqa.com/frames
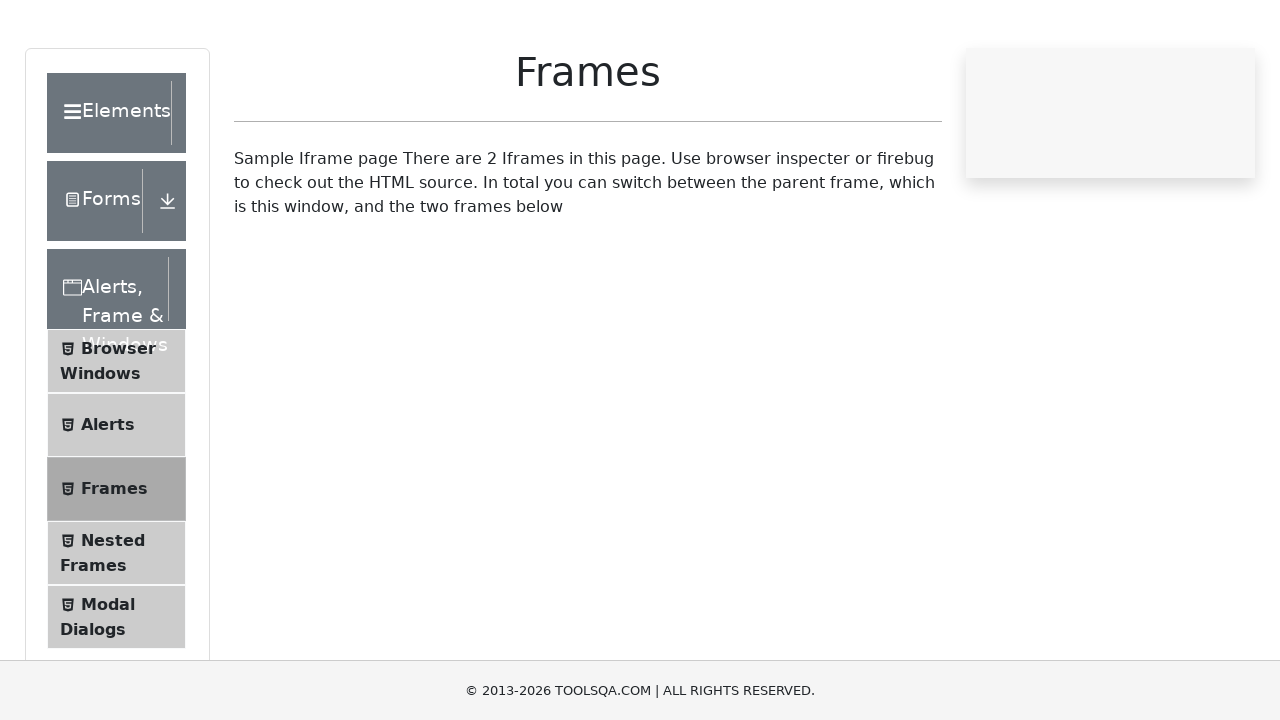

Located frame2 element
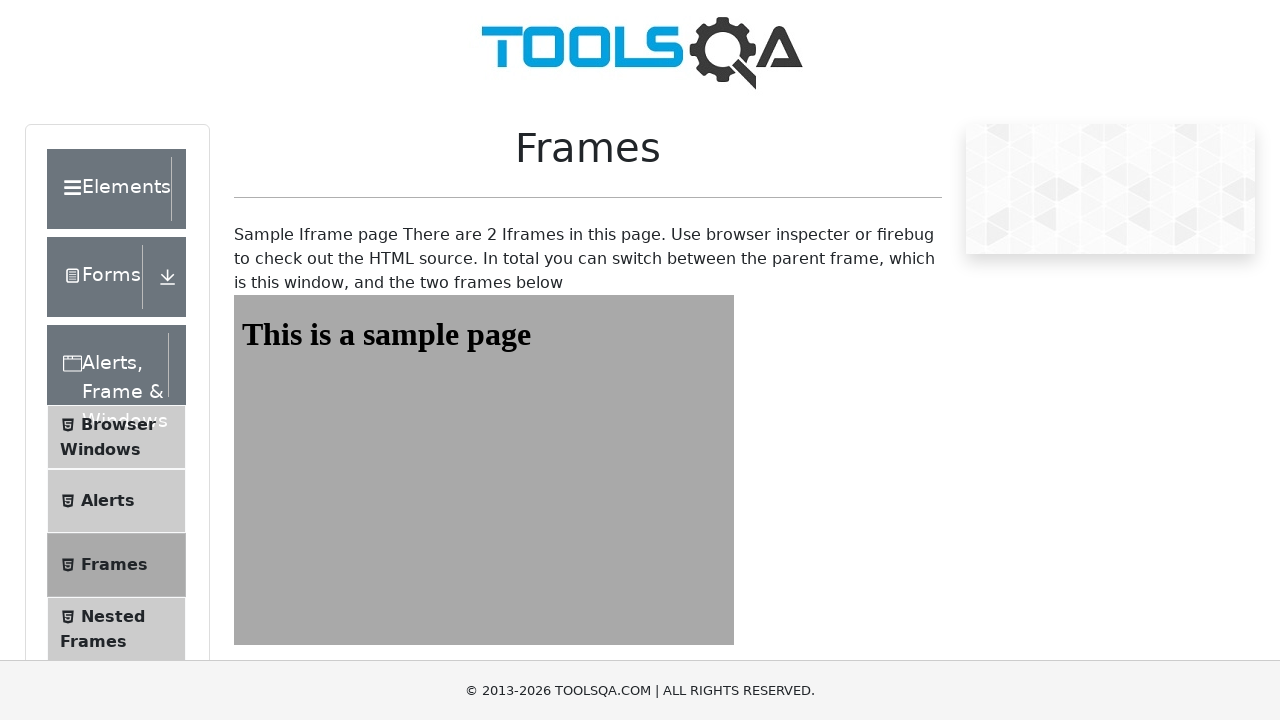

Waited for sampleHeading element in frame2 to load
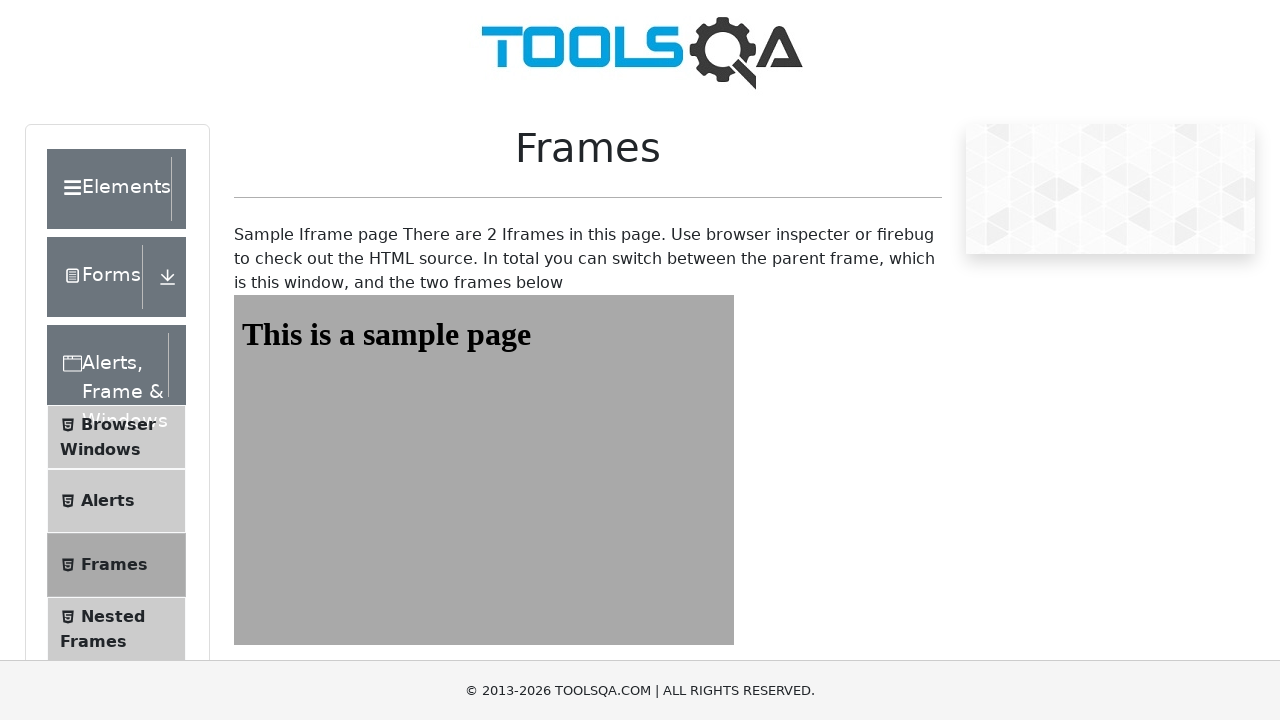

Retrieved heading content from frame2: 'This is a sample page'
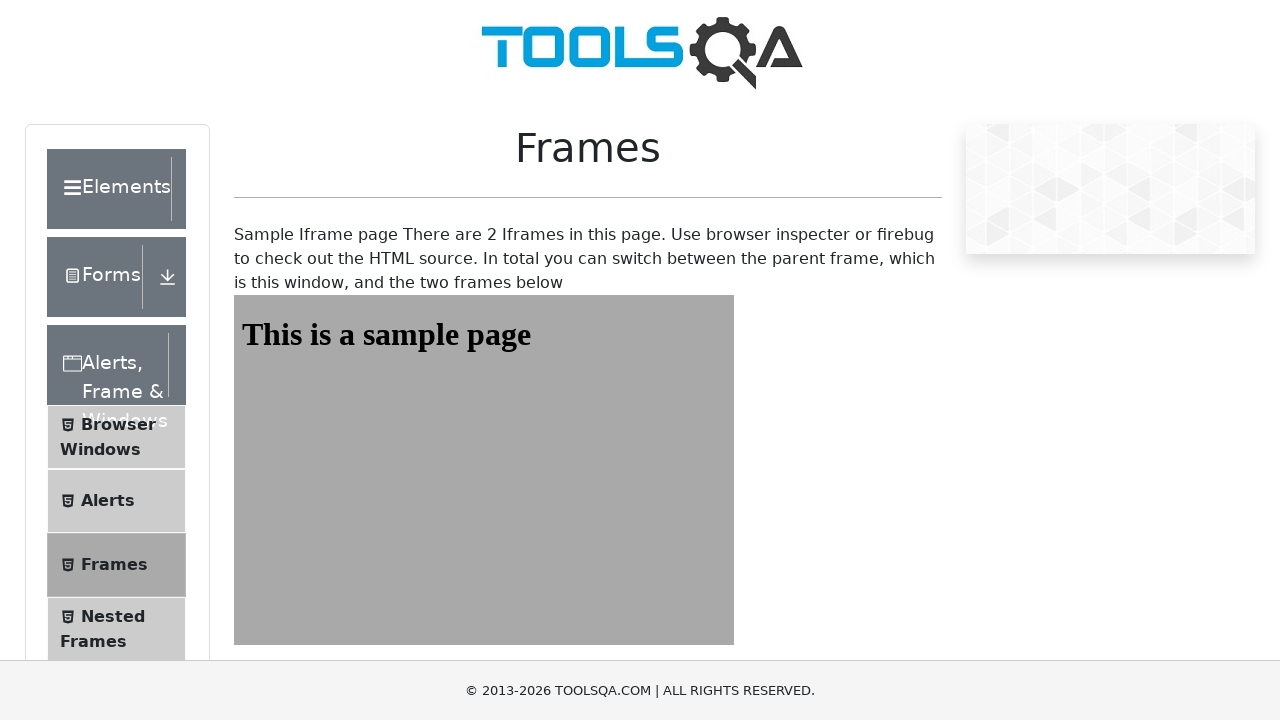

Located frame1 element
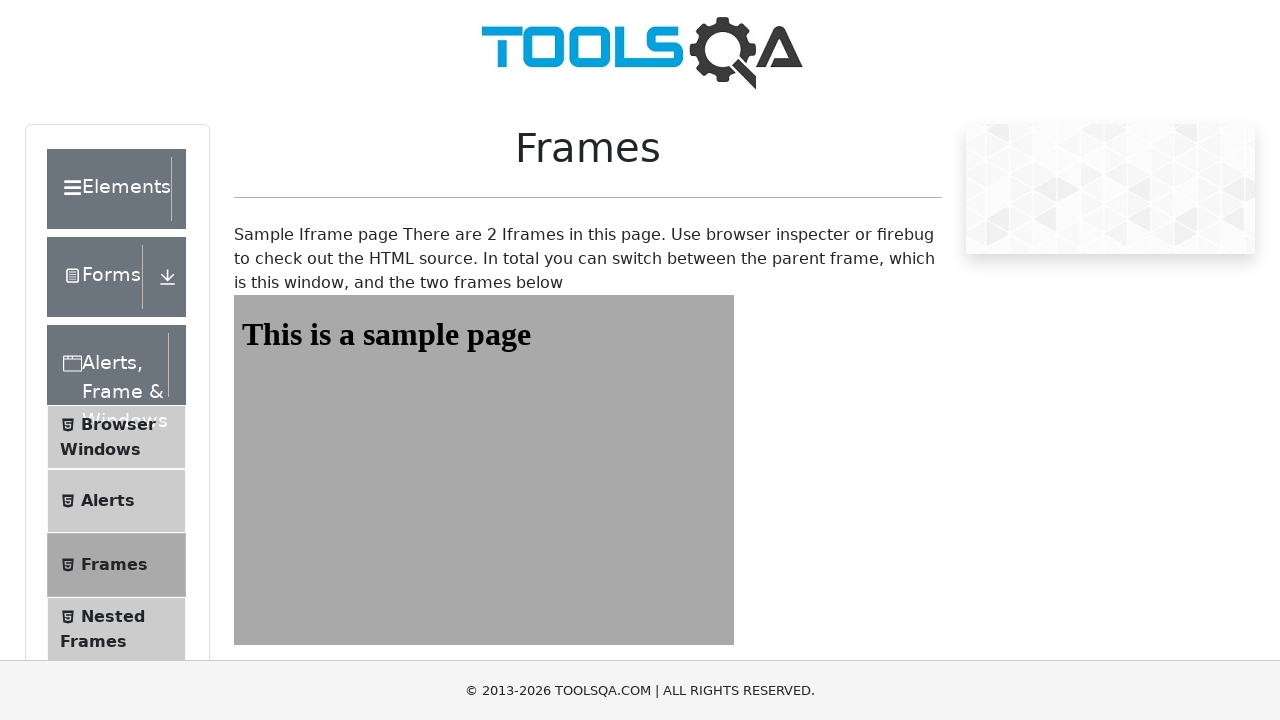

Waited for sampleHeading element in frame1 to load
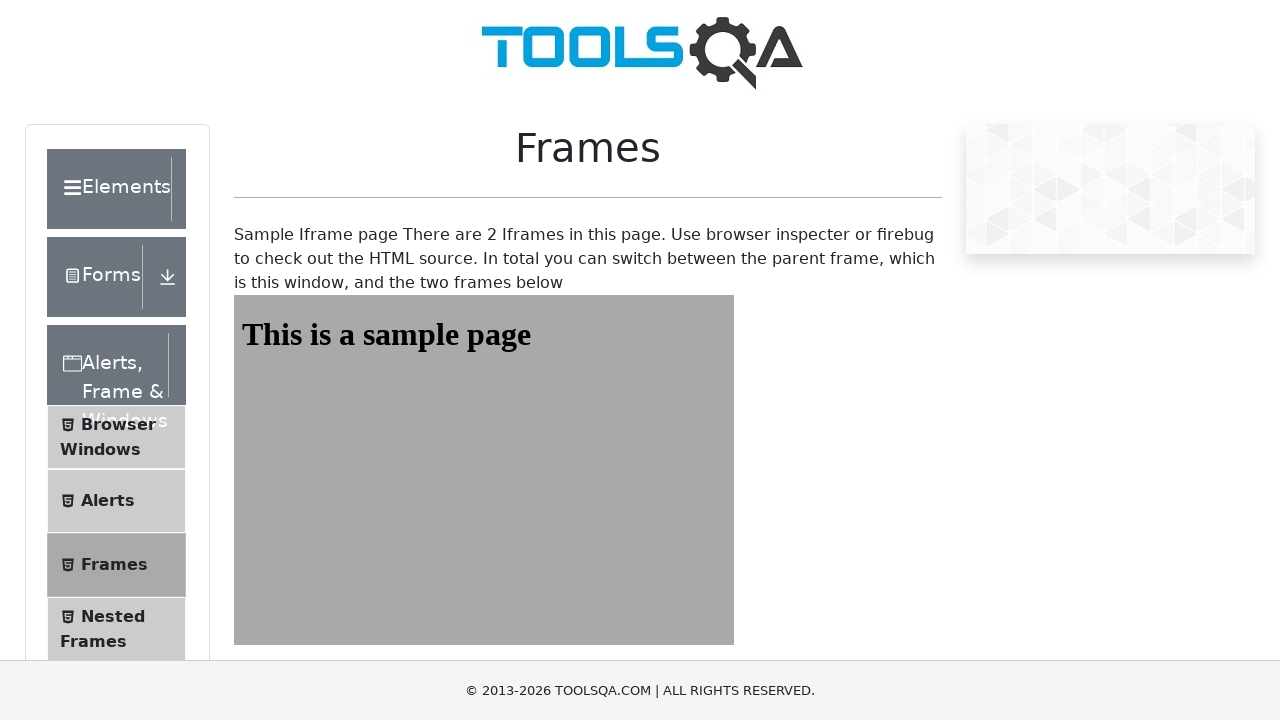

Retrieved heading content from frame1: 'This is a sample page'
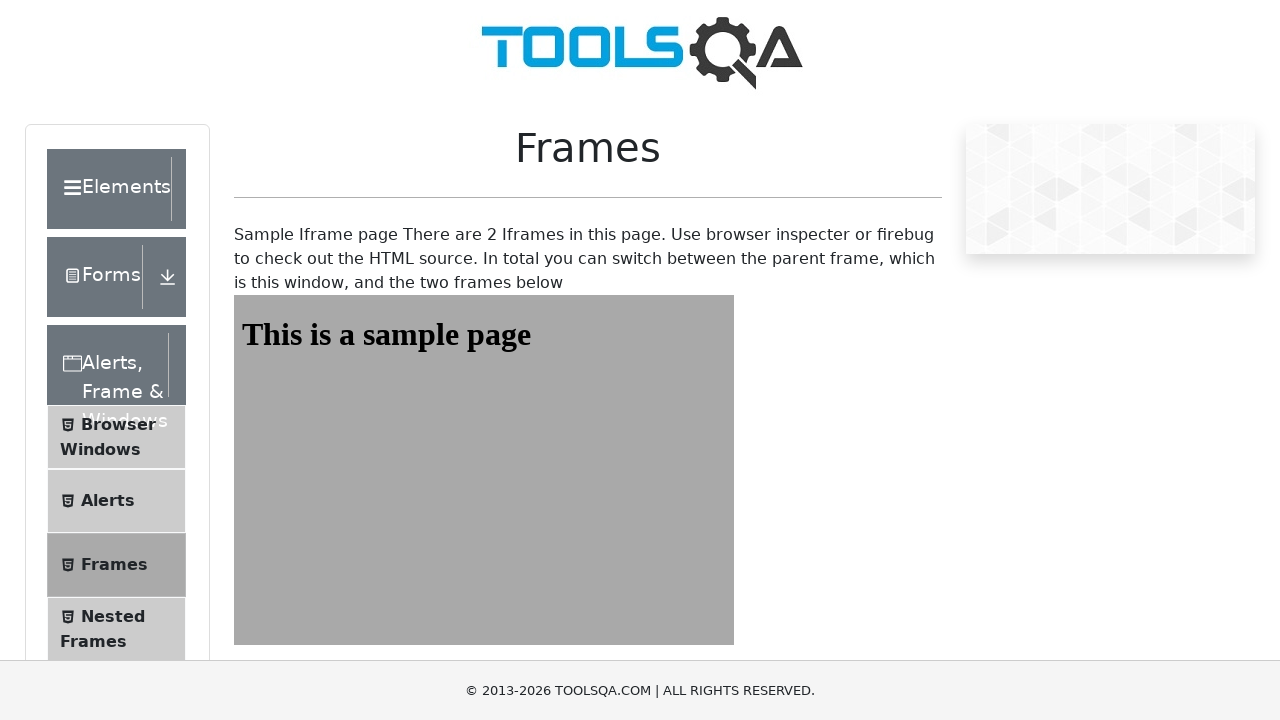

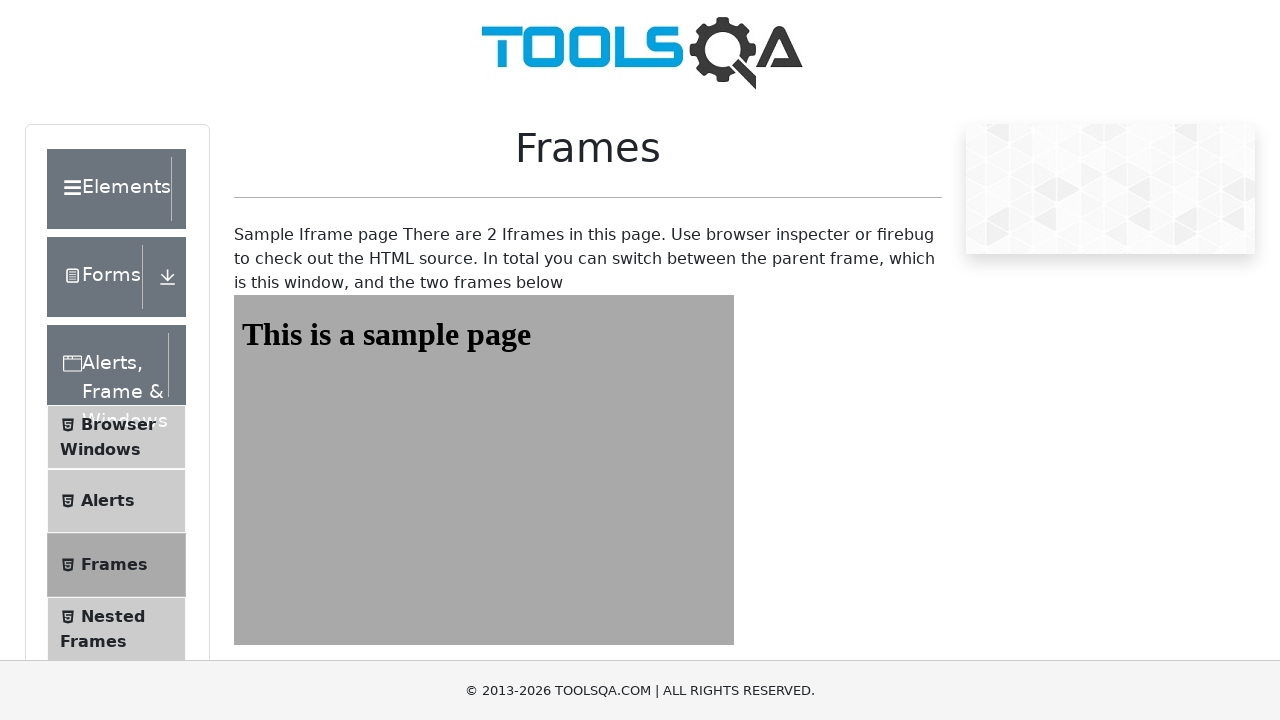